Tests that entered text is trimmed when editing a todo item

Starting URL: https://demo.playwright.dev/todomvc

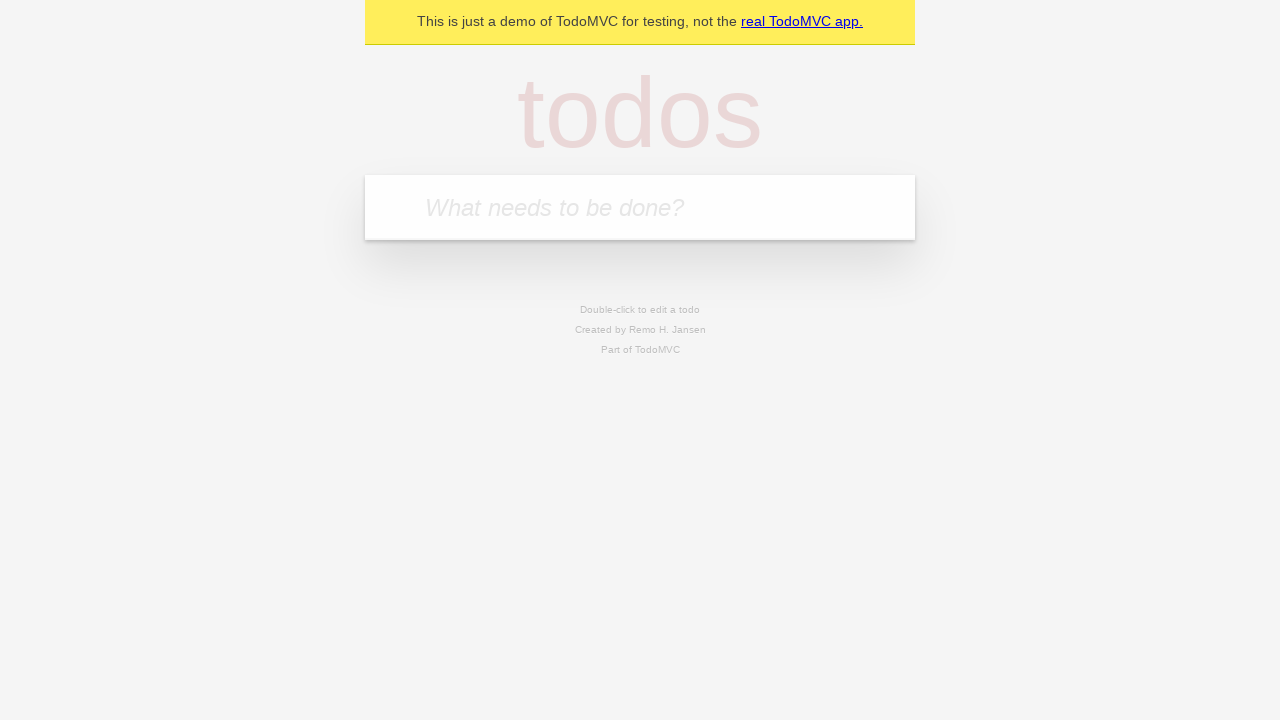

Located the 'What needs to be done?' input field
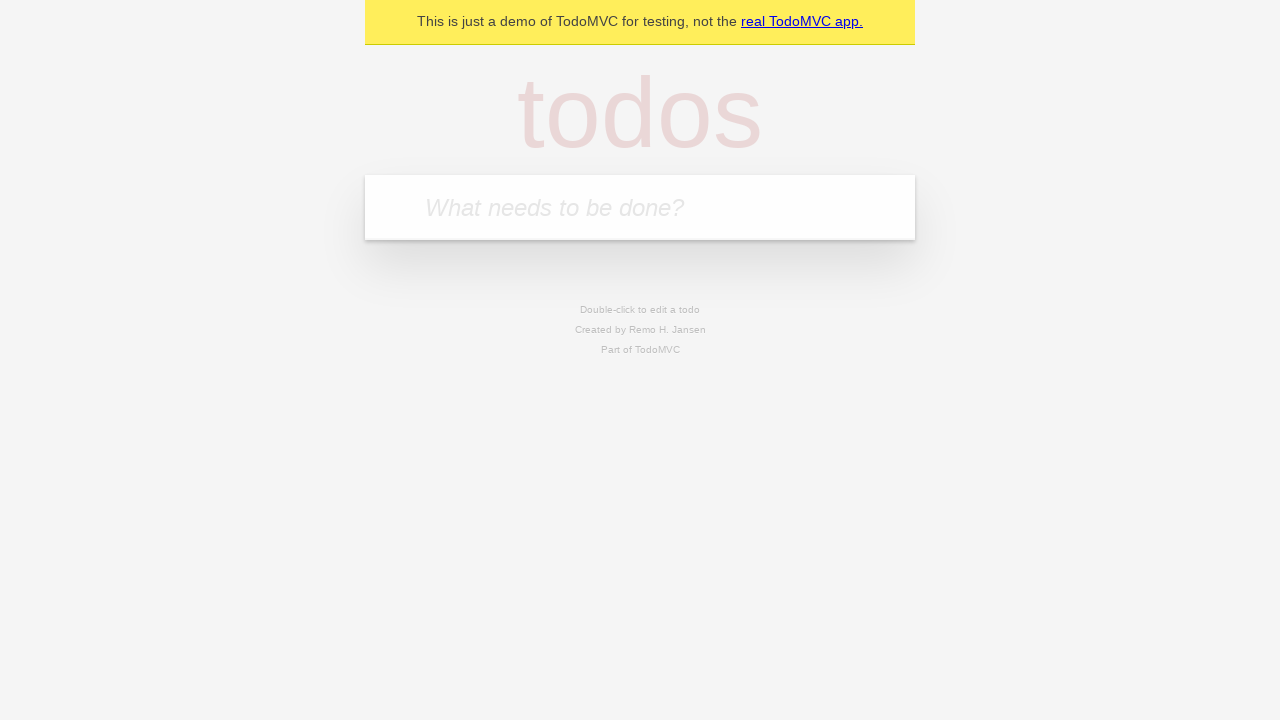

Filled todo input with 'buy some cheese' on internal:attr=[placeholder="What needs to be done?"i]
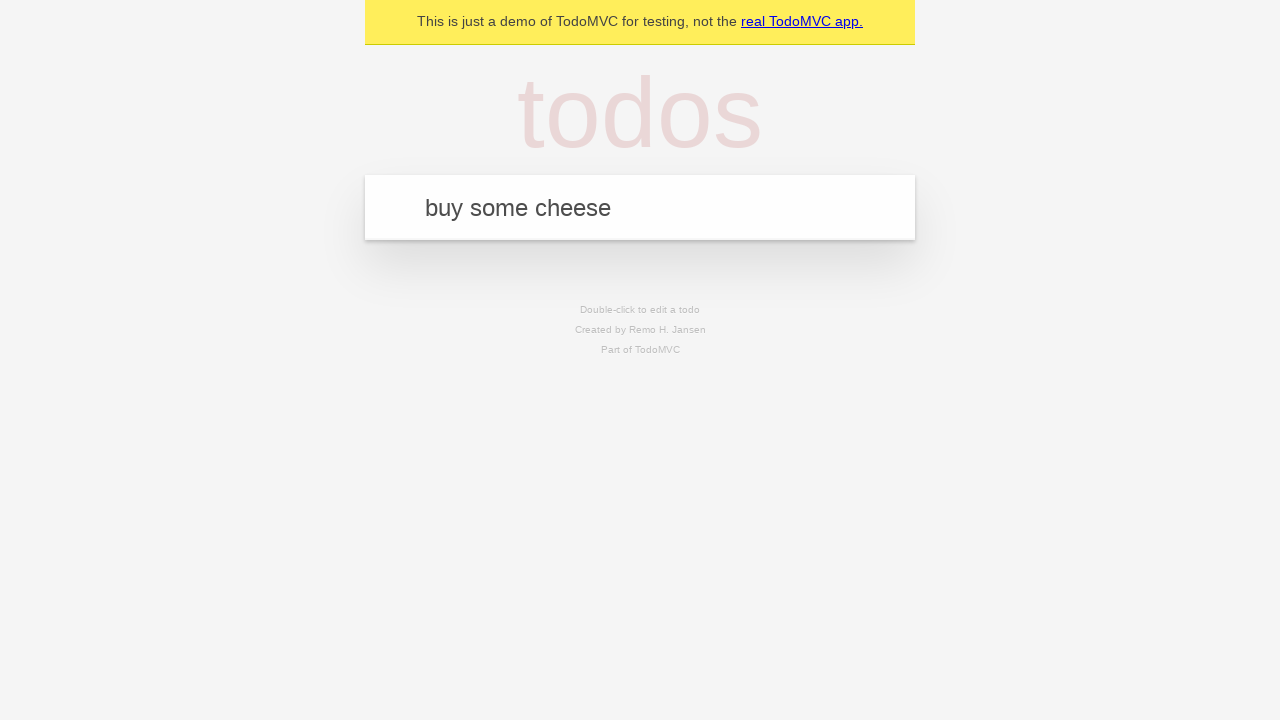

Pressed Enter to add todo item 'buy some cheese' on internal:attr=[placeholder="What needs to be done?"i]
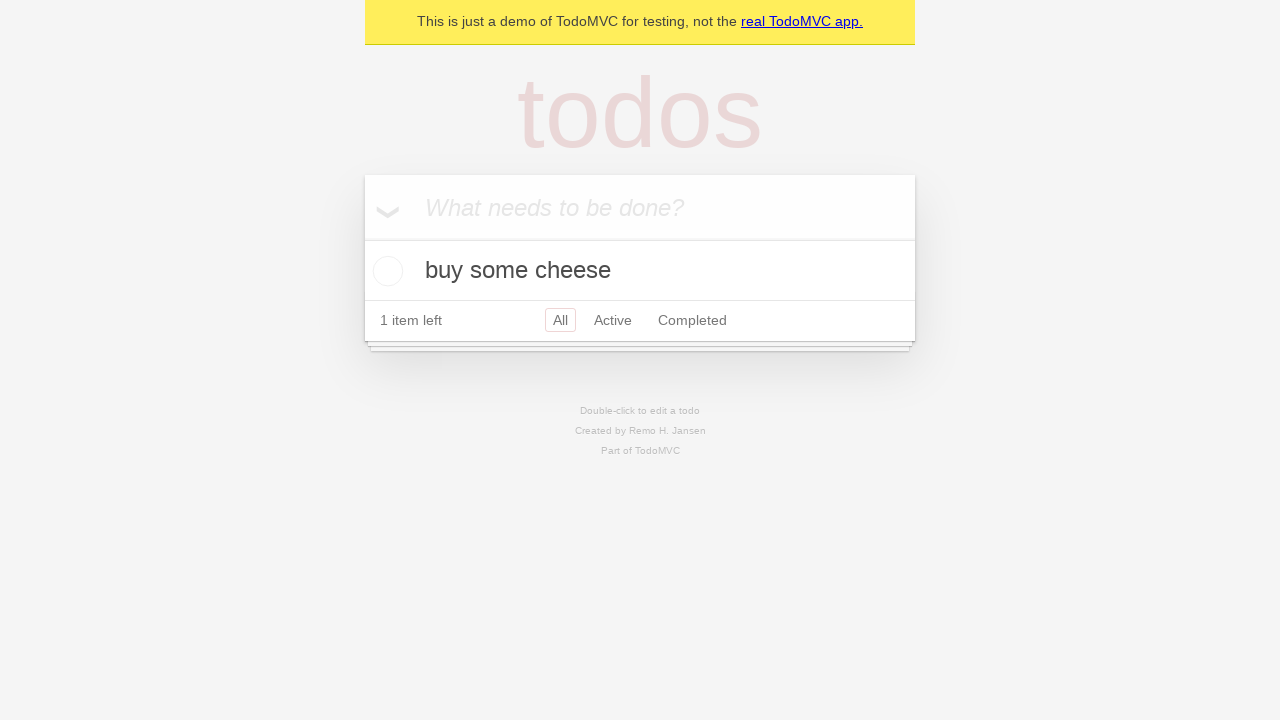

Filled todo input with 'feed the cat' on internal:attr=[placeholder="What needs to be done?"i]
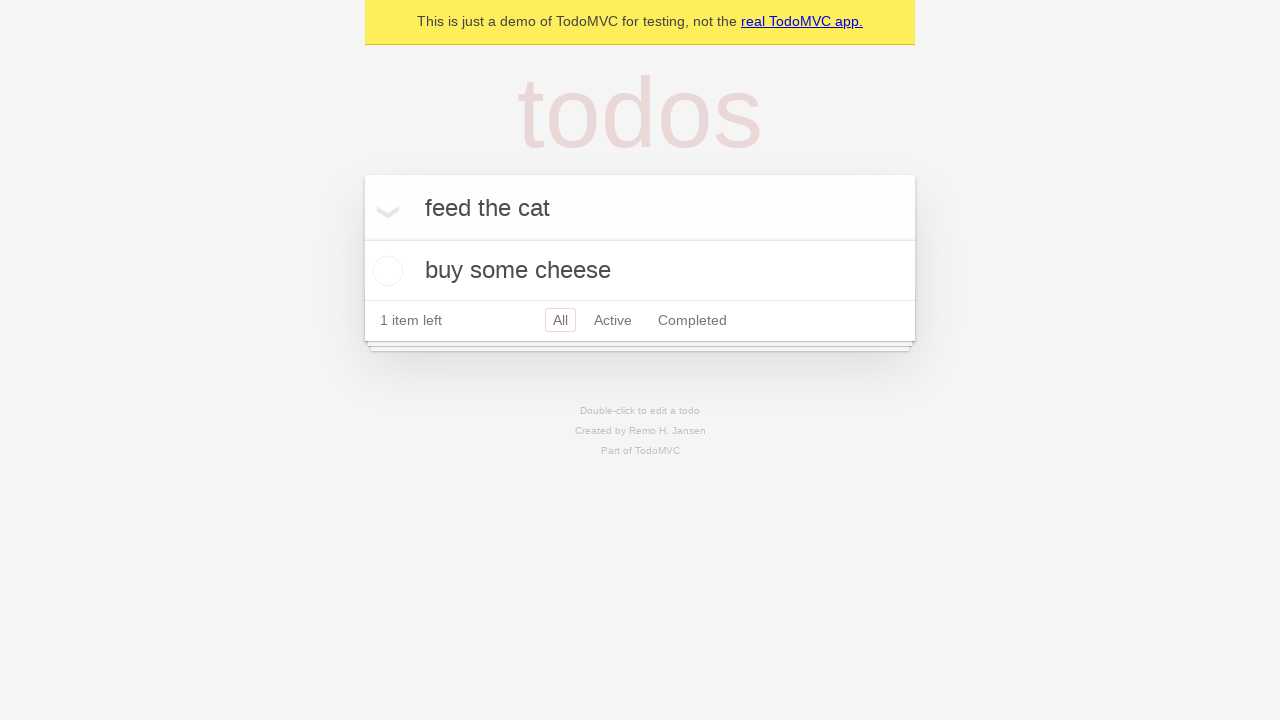

Pressed Enter to add todo item 'feed the cat' on internal:attr=[placeholder="What needs to be done?"i]
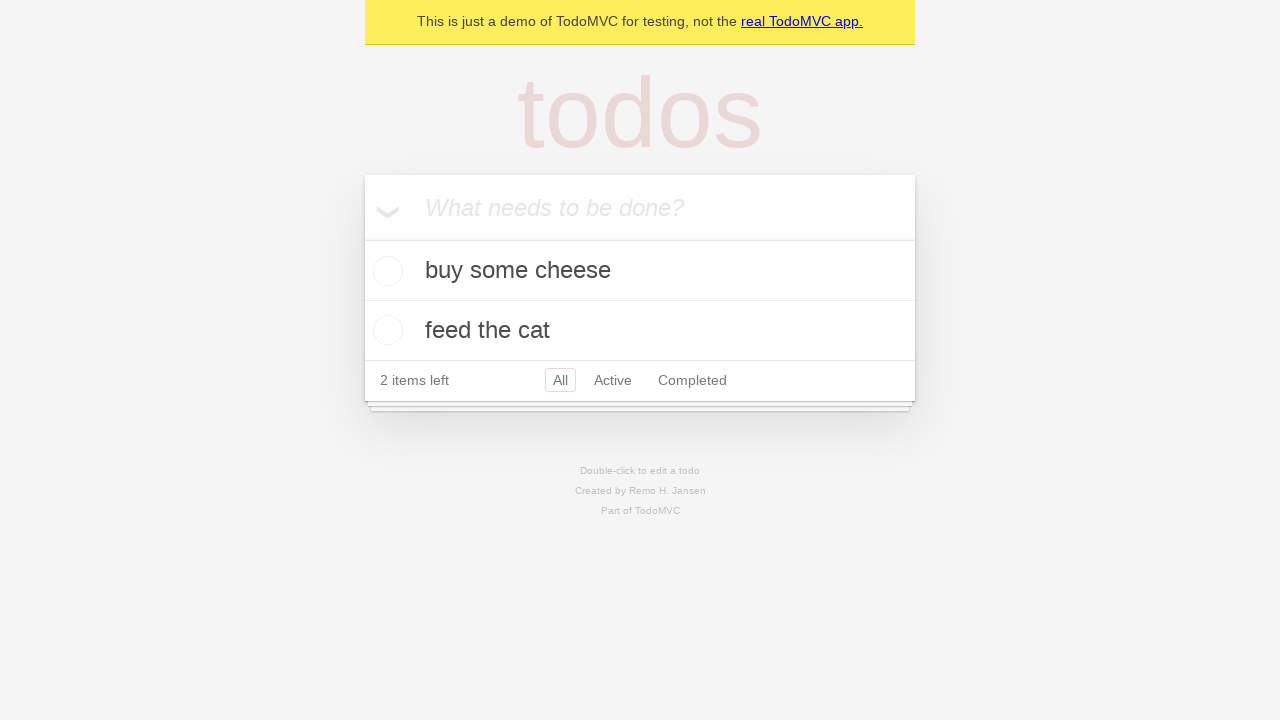

Filled todo input with 'book a doctors appointment' on internal:attr=[placeholder="What needs to be done?"i]
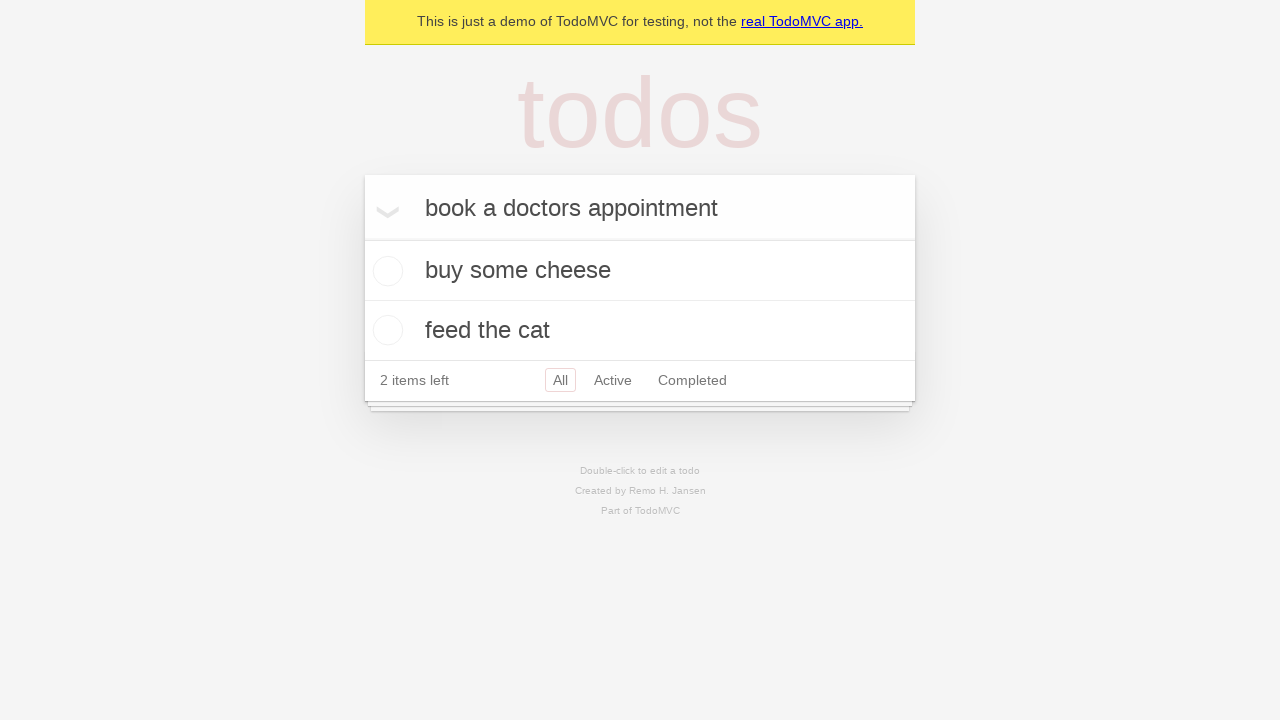

Pressed Enter to add todo item 'book a doctors appointment' on internal:attr=[placeholder="What needs to be done?"i]
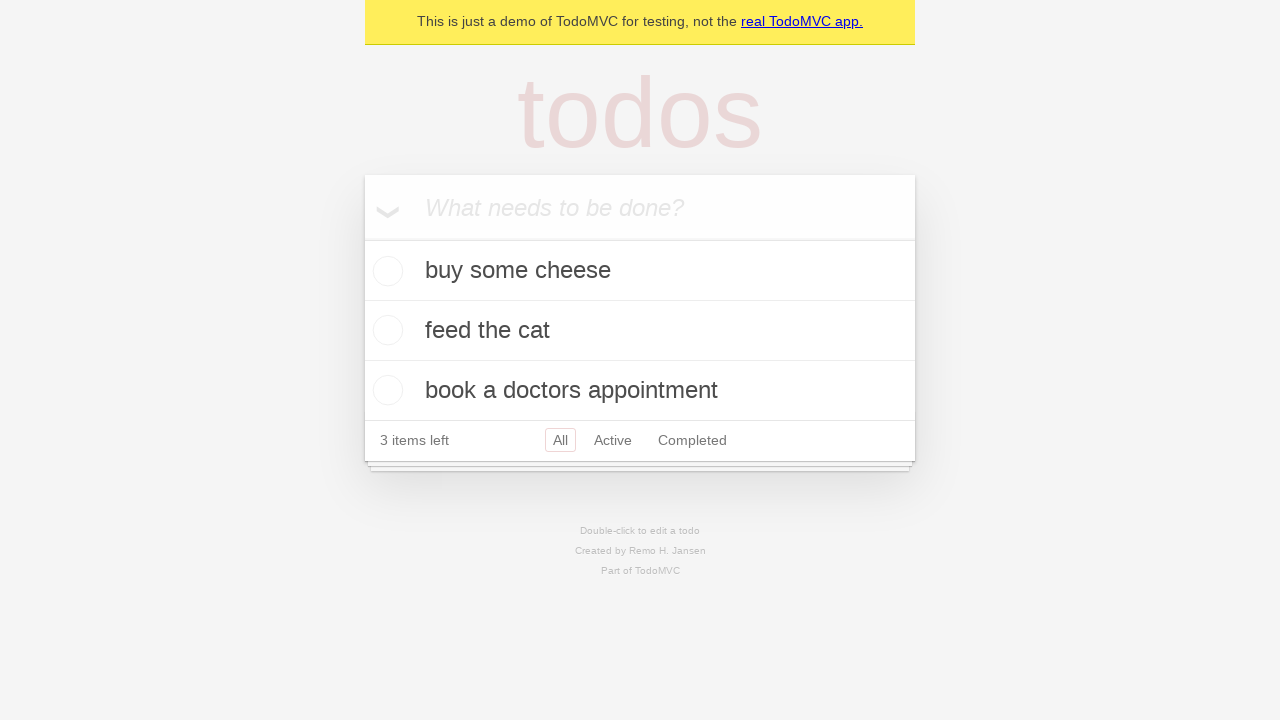

Waited for all 3 todo items to be loaded in the DOM
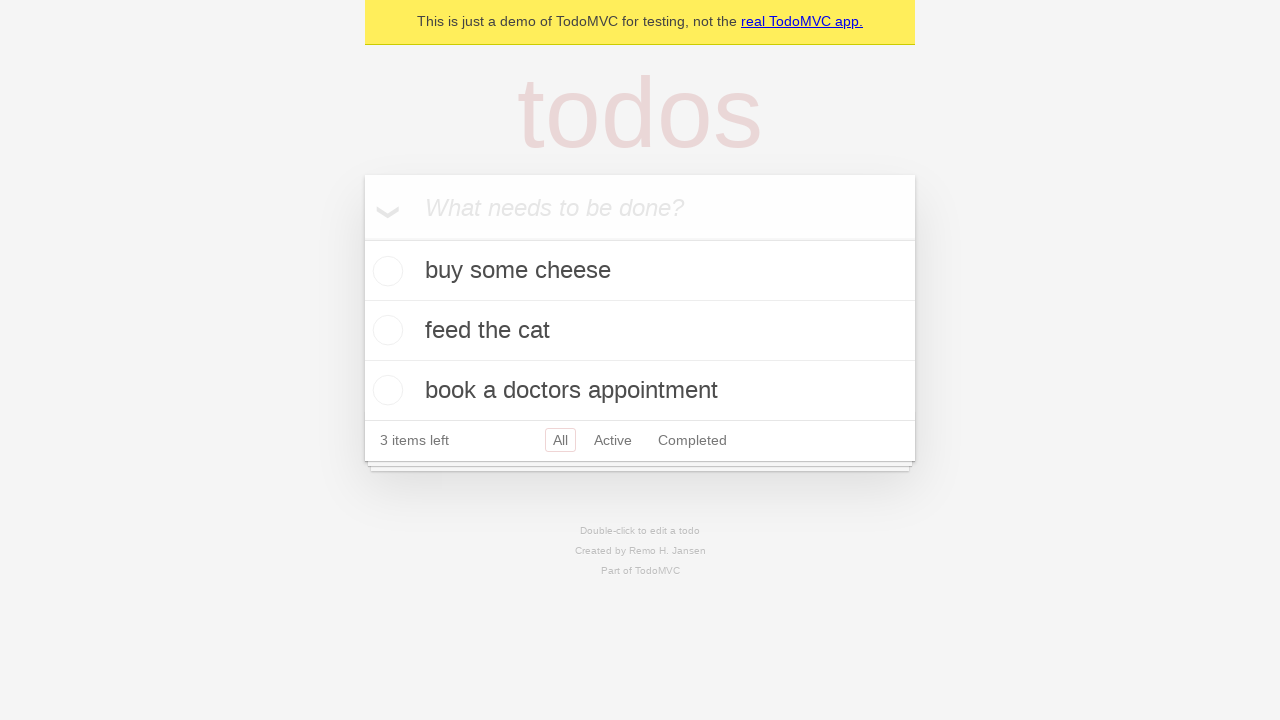

Located the list of todo items
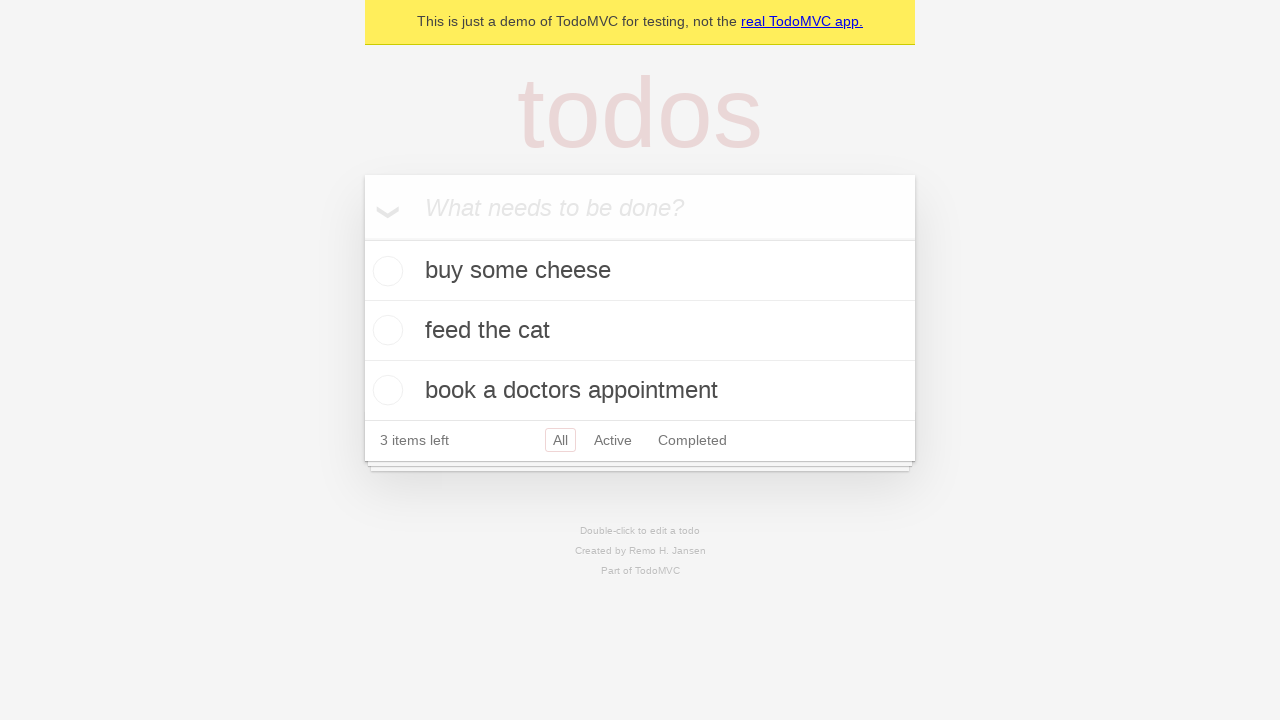

Double-clicked the second todo item to enter edit mode at (640, 331) on internal:testid=[data-testid="todo-item"s] >> nth=1
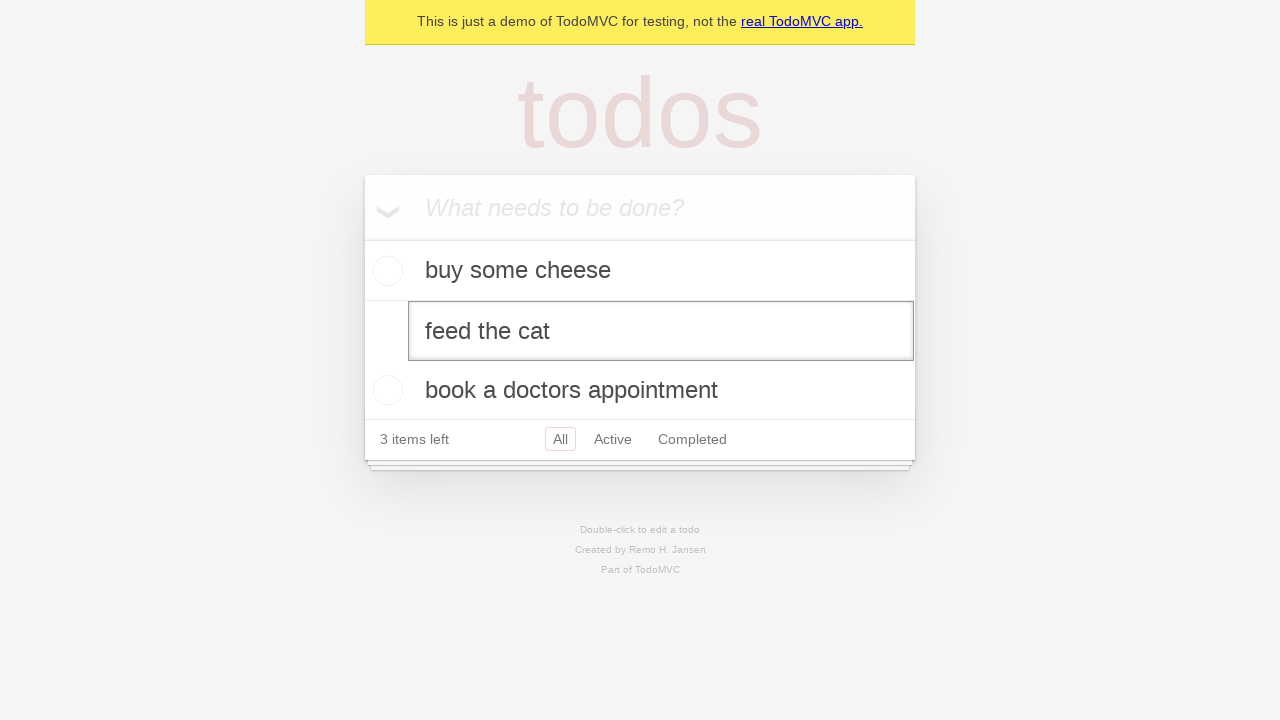

Located the edit input field for the second todo item
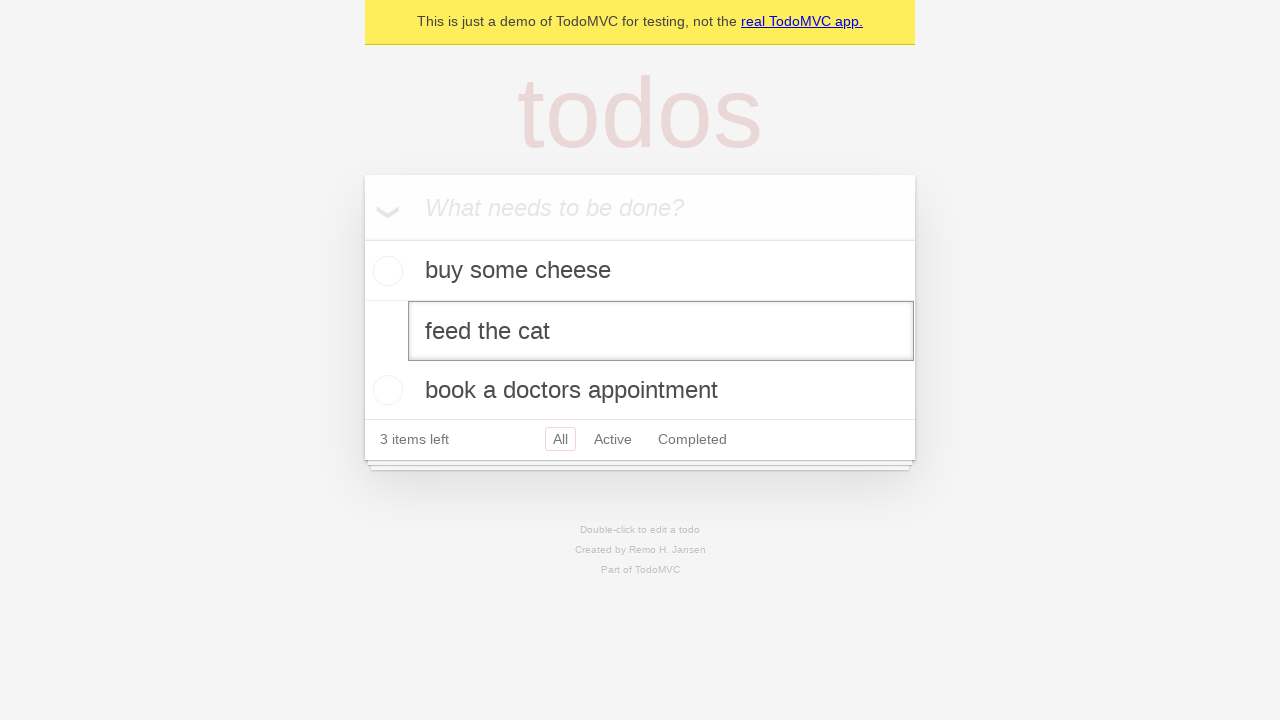

Filled edit input with text containing leading and trailing whitespace on internal:testid=[data-testid="todo-item"s] >> nth=1 >> internal:role=textbox[nam
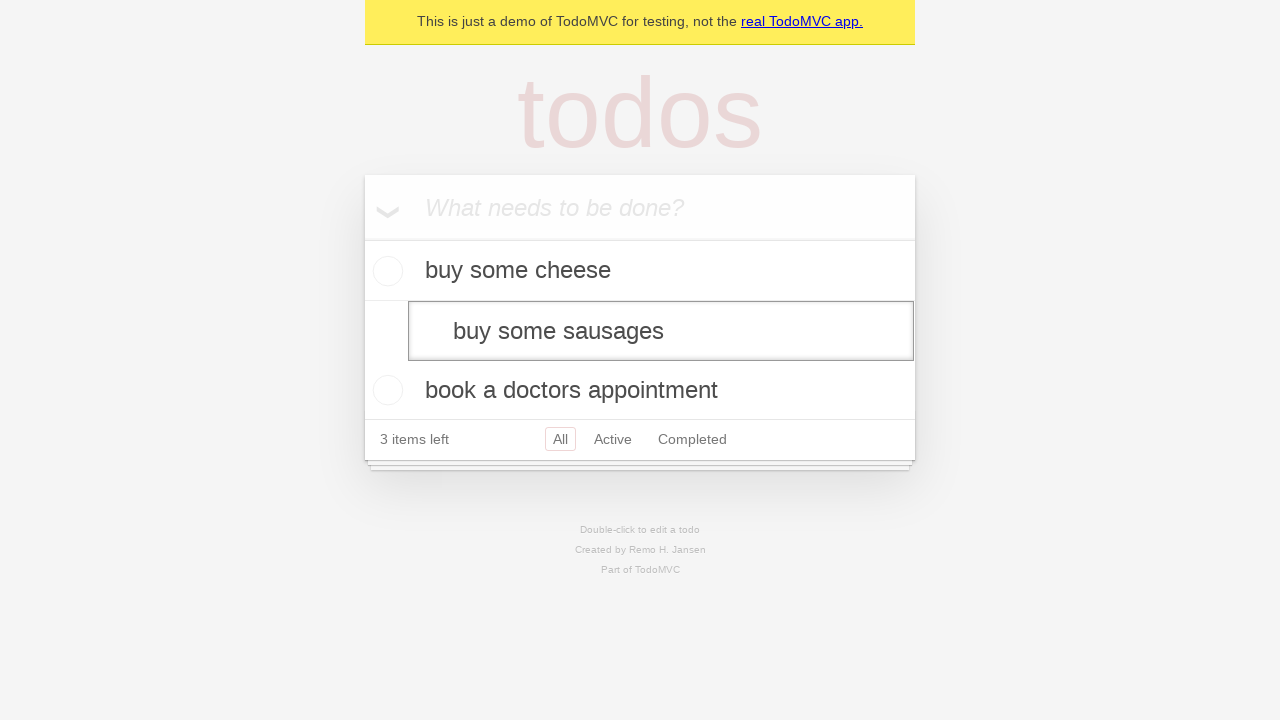

Pressed Enter to confirm the edit and verify text is trimmed on internal:testid=[data-testid="todo-item"s] >> nth=1 >> internal:role=textbox[nam
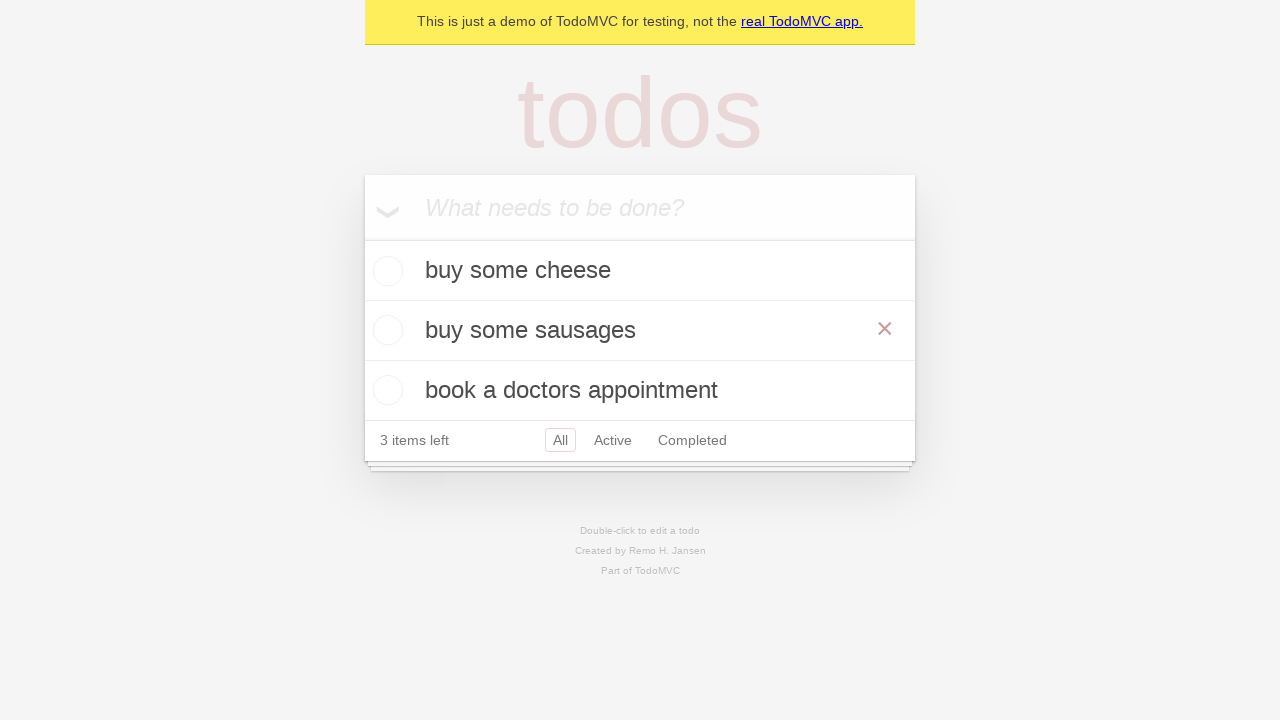

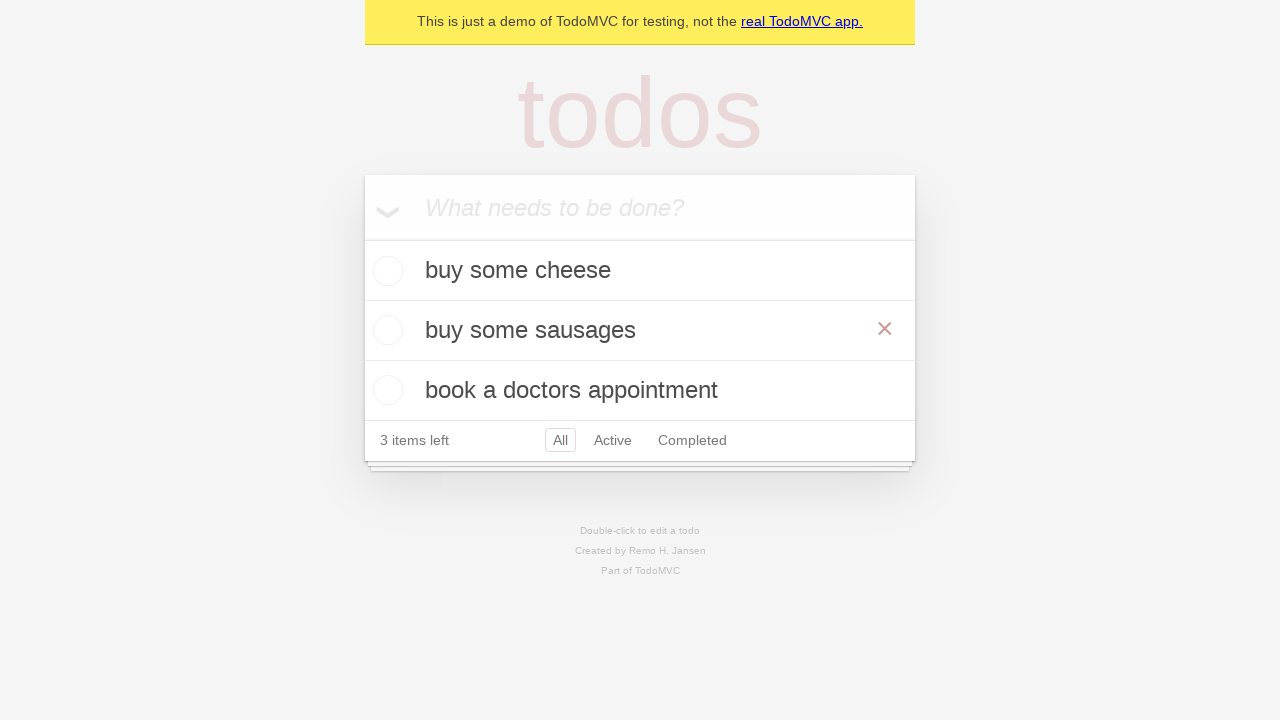